Tests the DemoQA automation practice form by filling out all fields including personal details, date of birth, subjects, hobbies, address, state/city dropdowns, and submitting the form to verify successful submission.

Starting URL: https://demoqa.com/automation-practice-form

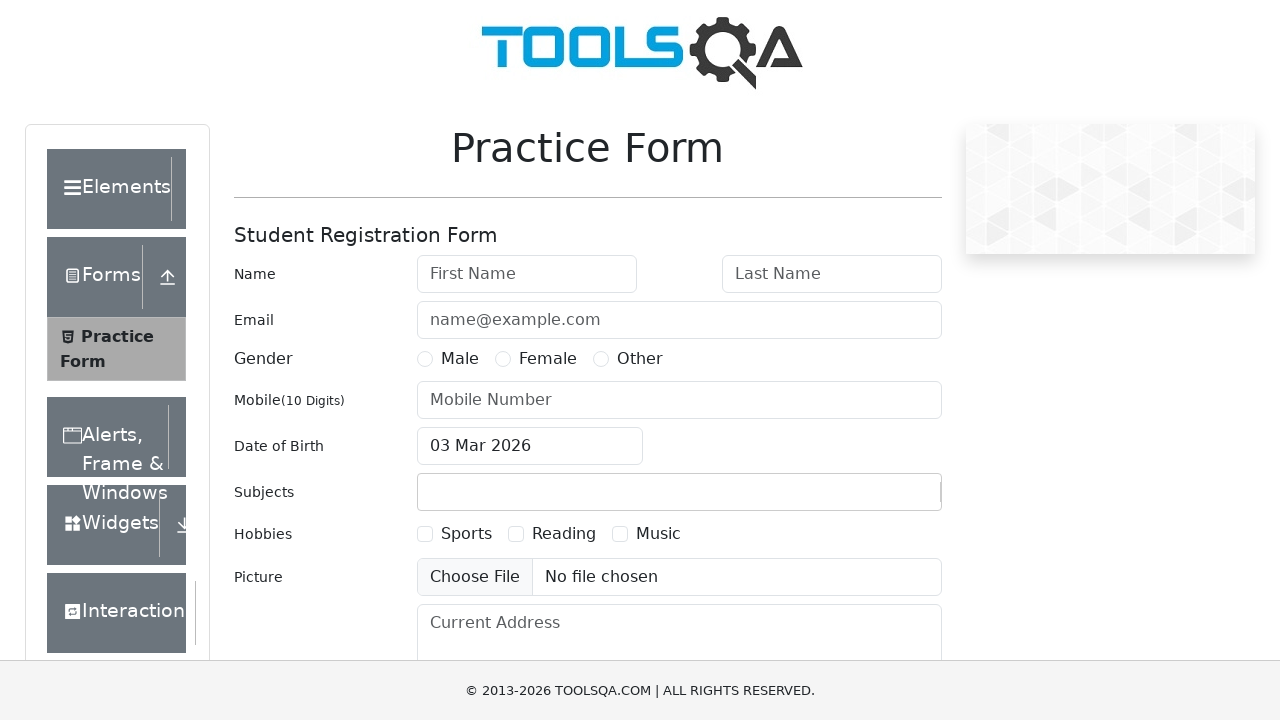

Filled first name field with 'Ivan' on #firstName
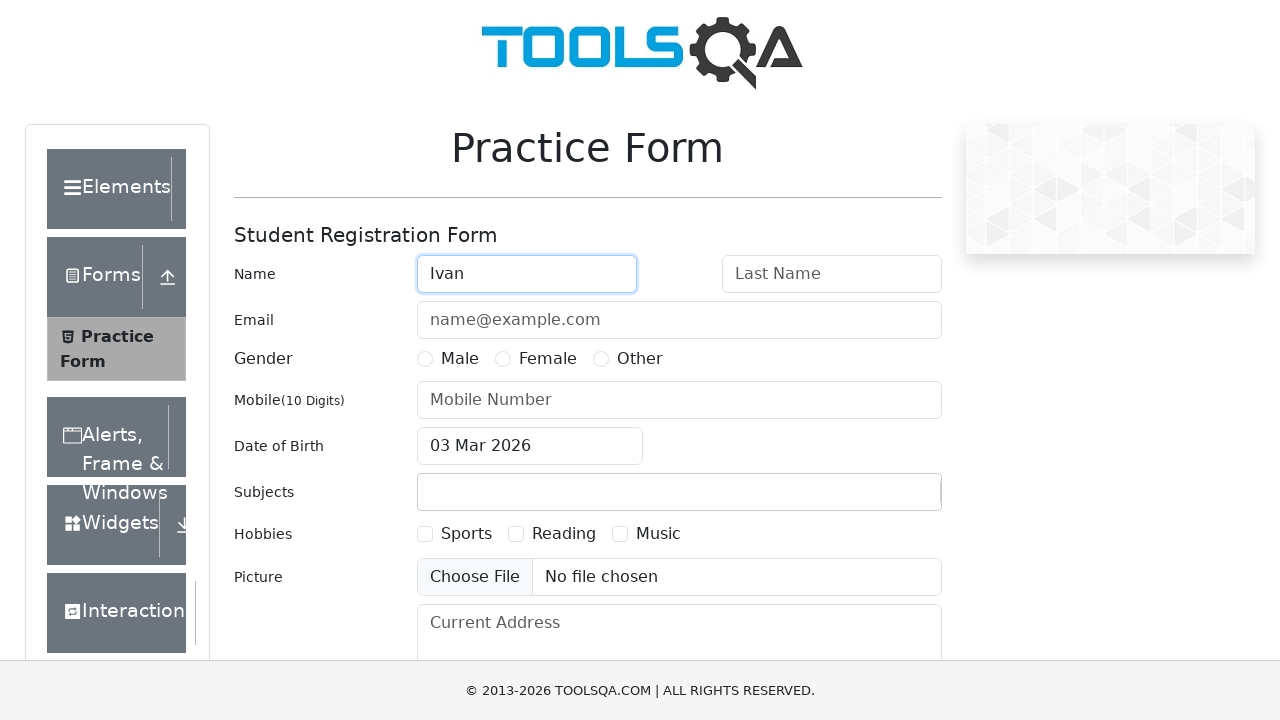

Filled last name field with 'Ivanov' on #lastName
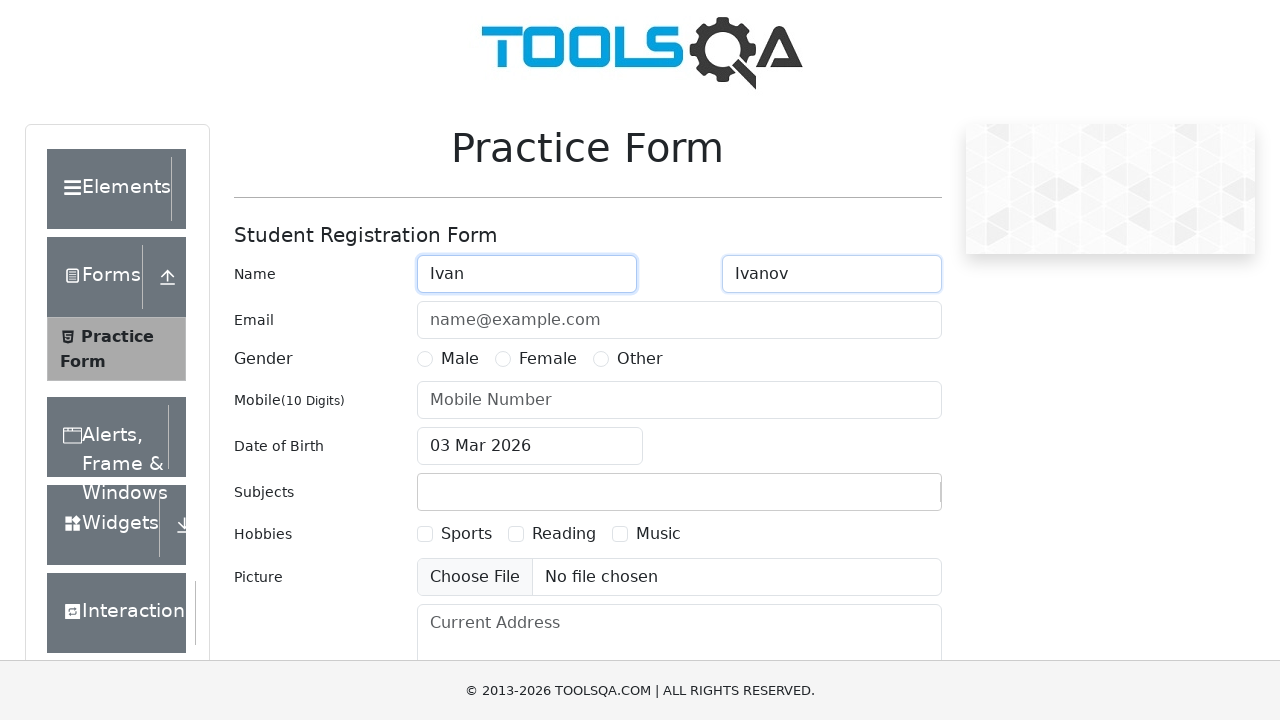

Filled email field with 'Ivanov235@yandex.ru' on #userEmail
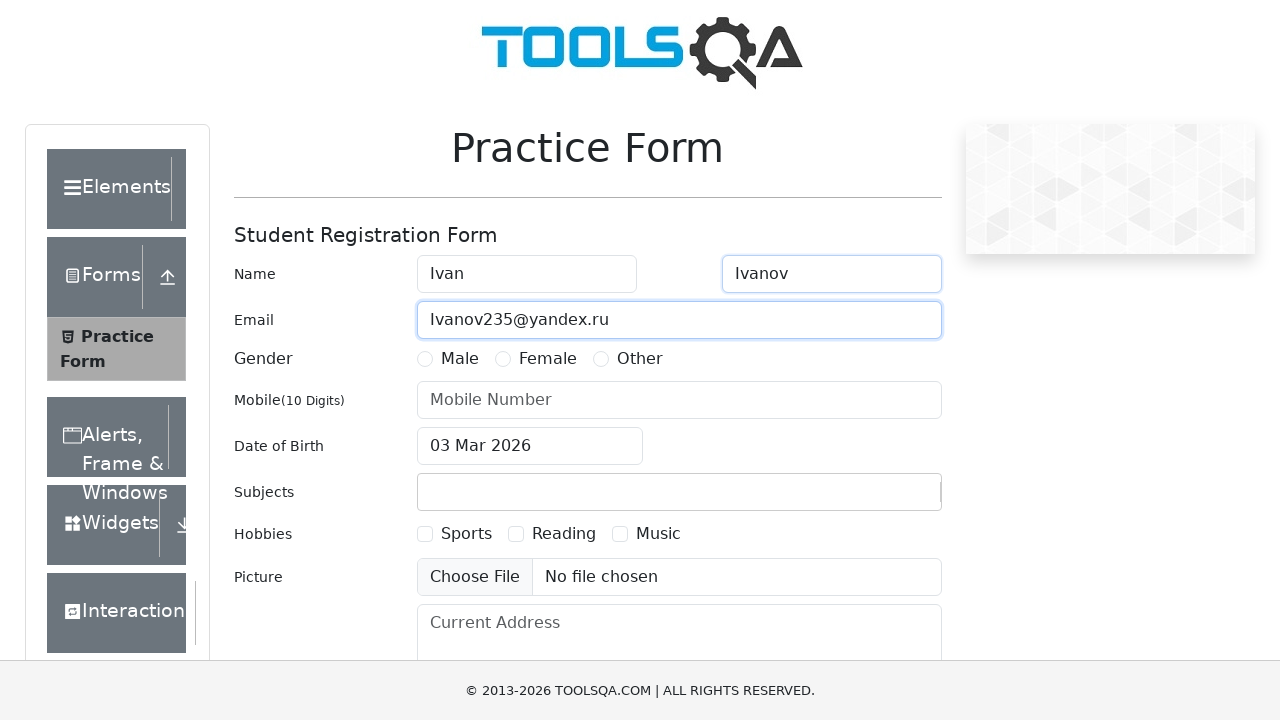

Selected Male gender option at (460, 359) on label[for="gender-radio-1"]
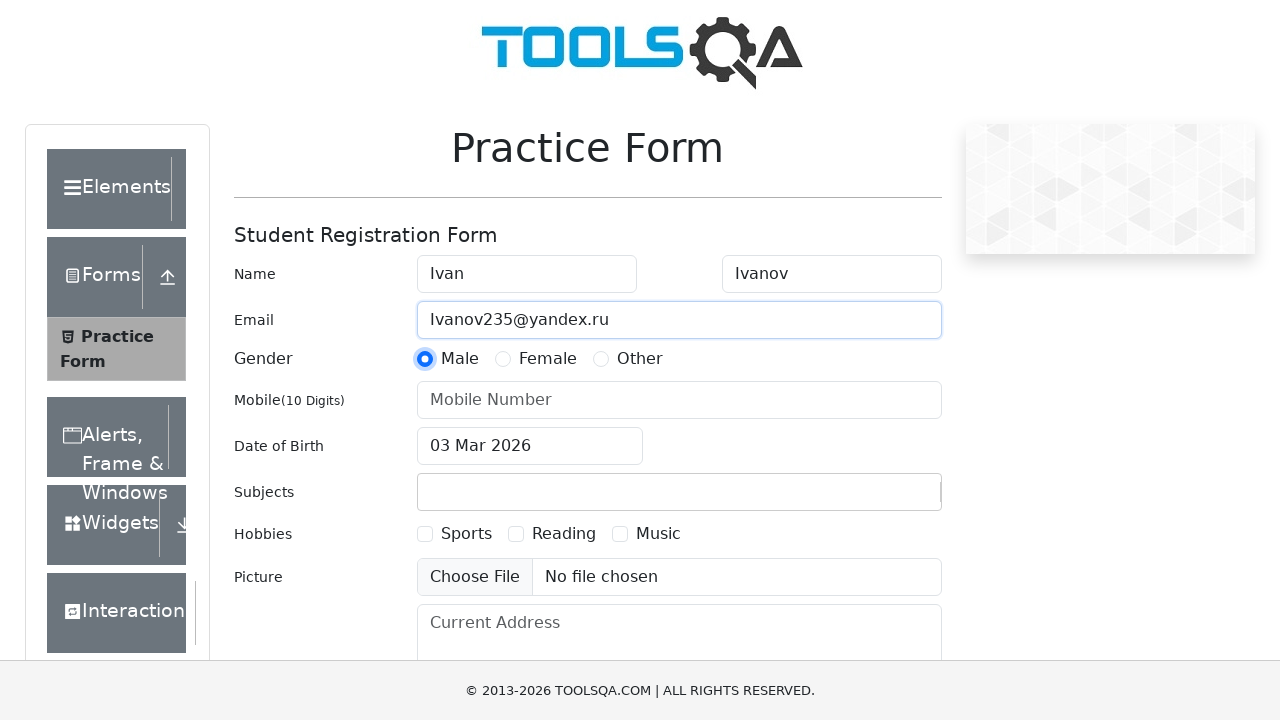

Filled mobile number field with '9789123456' on #userNumber
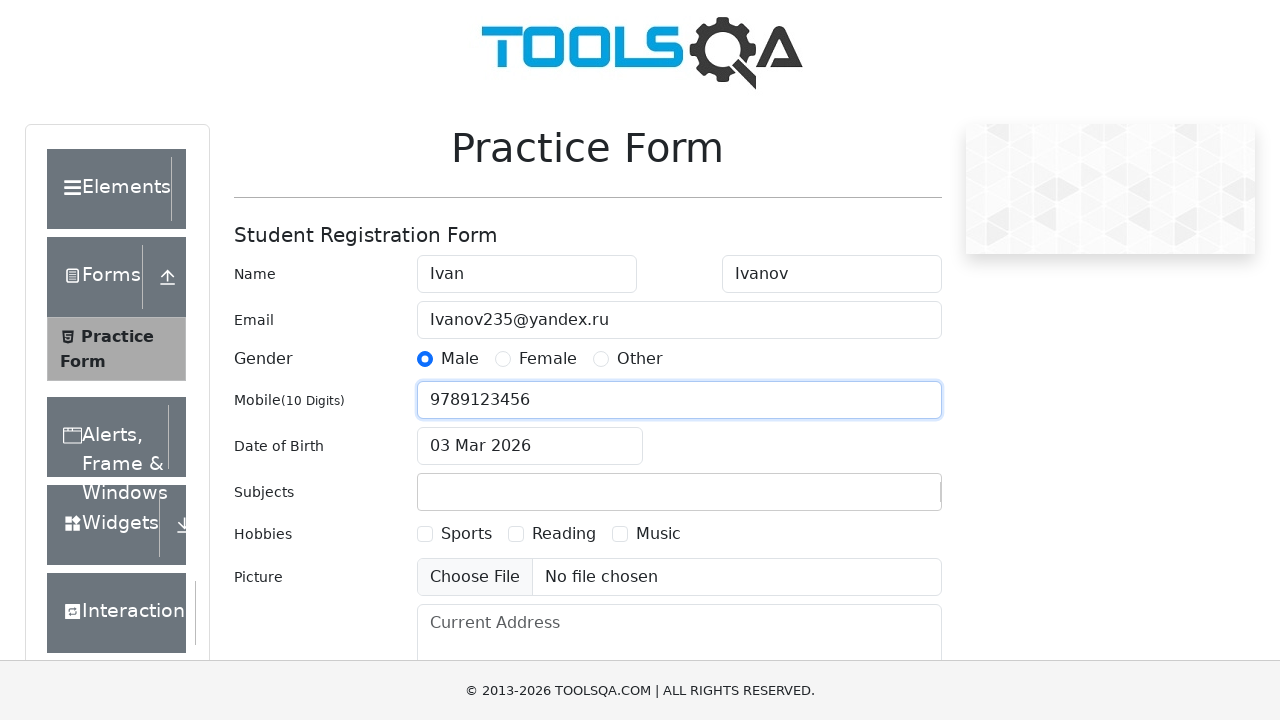

Clicked date of birth input field to open date picker at (530, 446) on #dateOfBirthInput
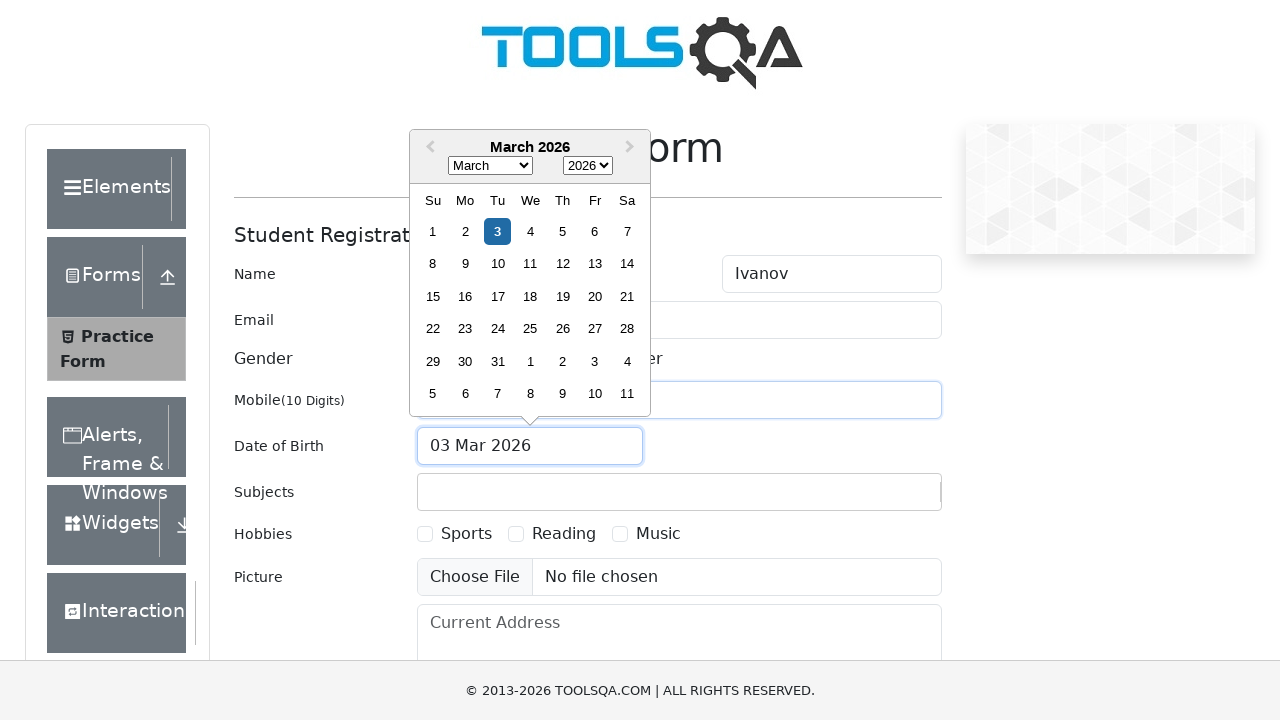

Selected month 5 (May) from date picker on .react-datepicker__month-select
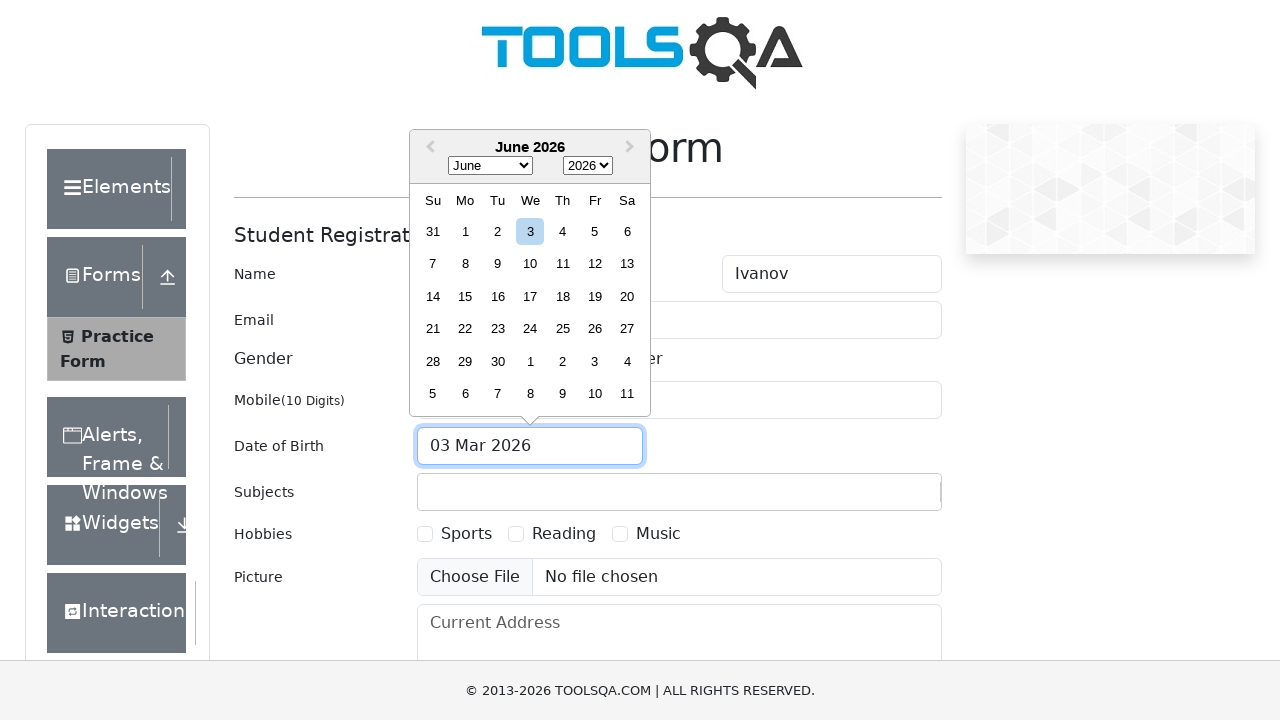

Selected year 1995 from date picker on .react-datepicker__year-select
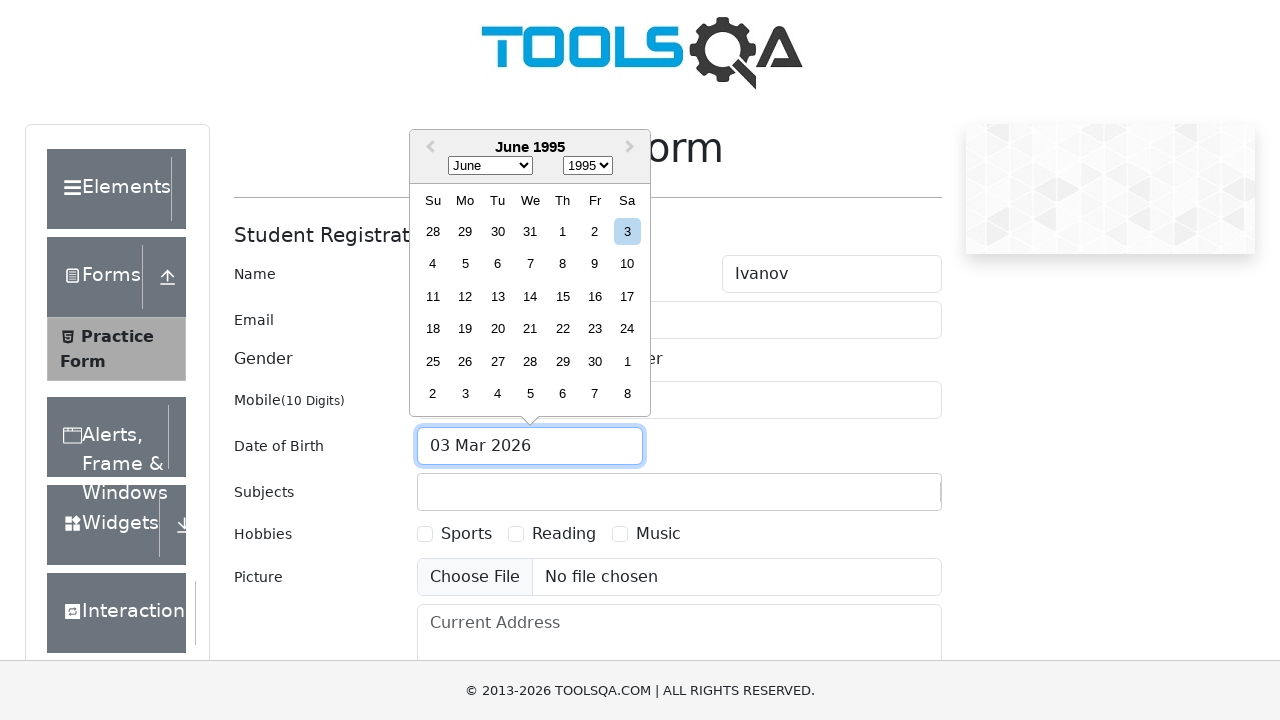

Selected day 15 from date picker at (562, 296) on .react-datepicker__day--015:not(.react-datepicker__day--outside-month)
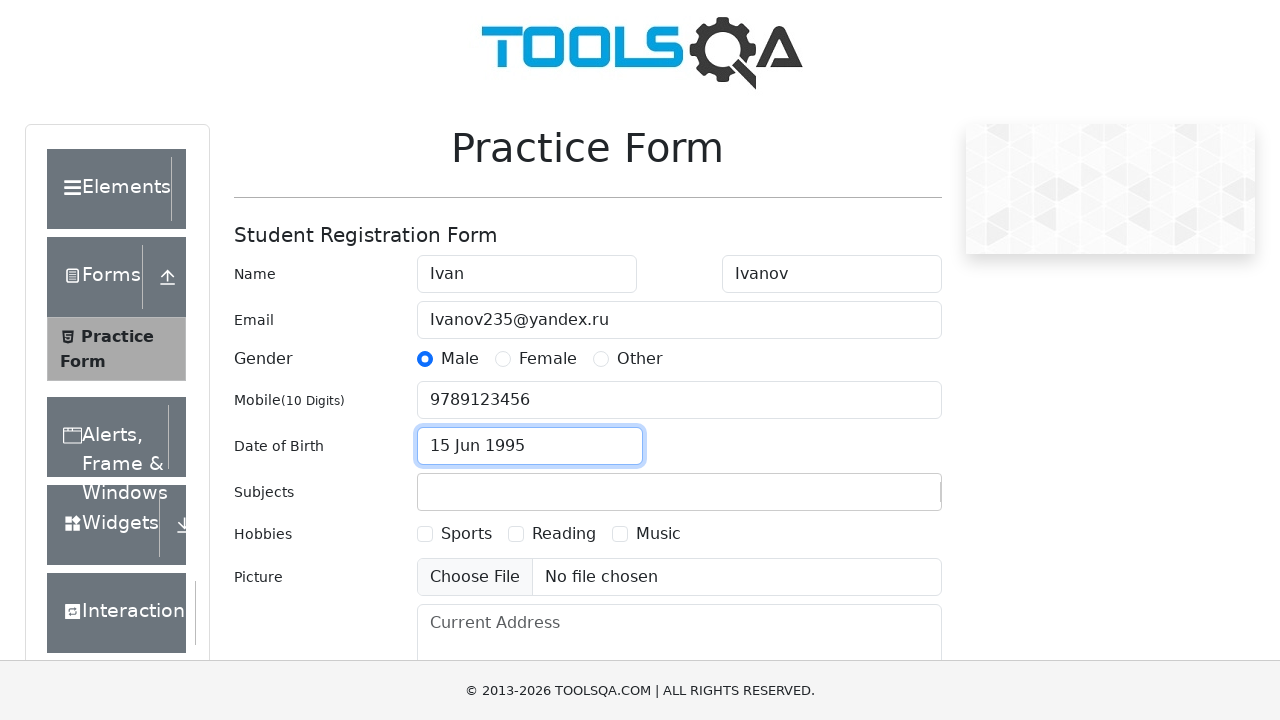

Filled subjects field with 'Physics' on #subjectsInput
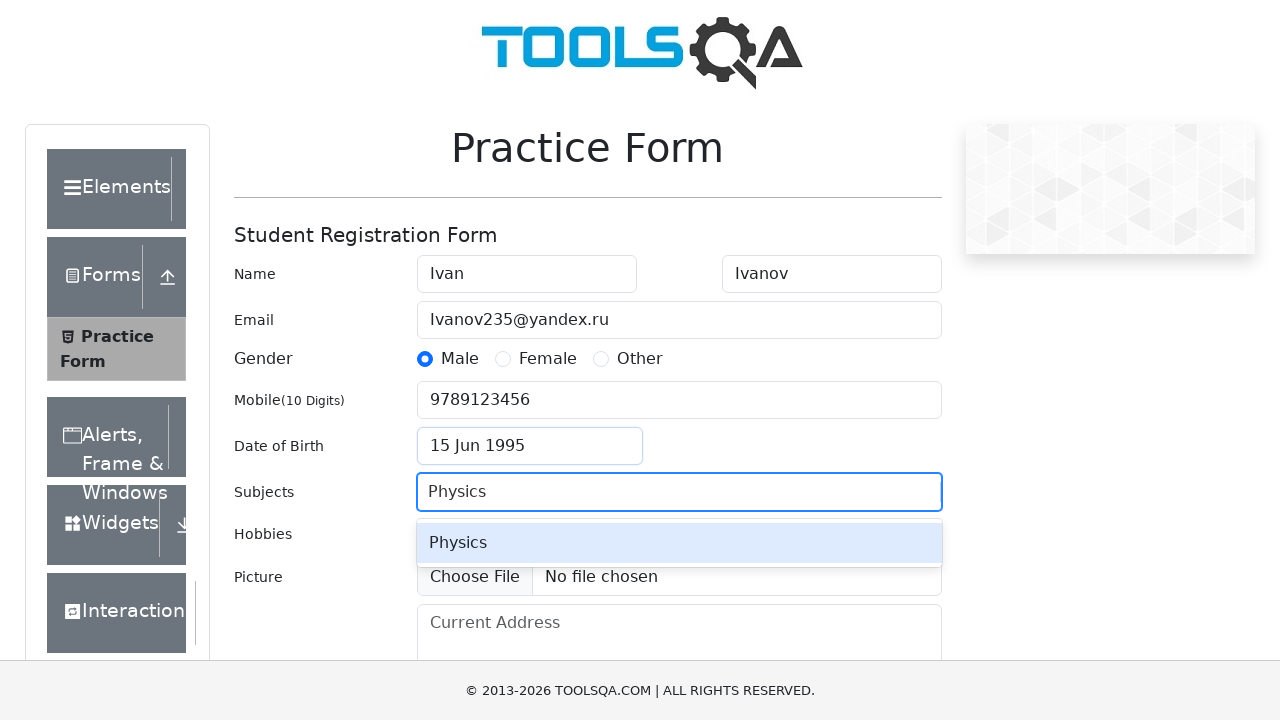

Pressed Enter to confirm Physics subject on #subjectsInput
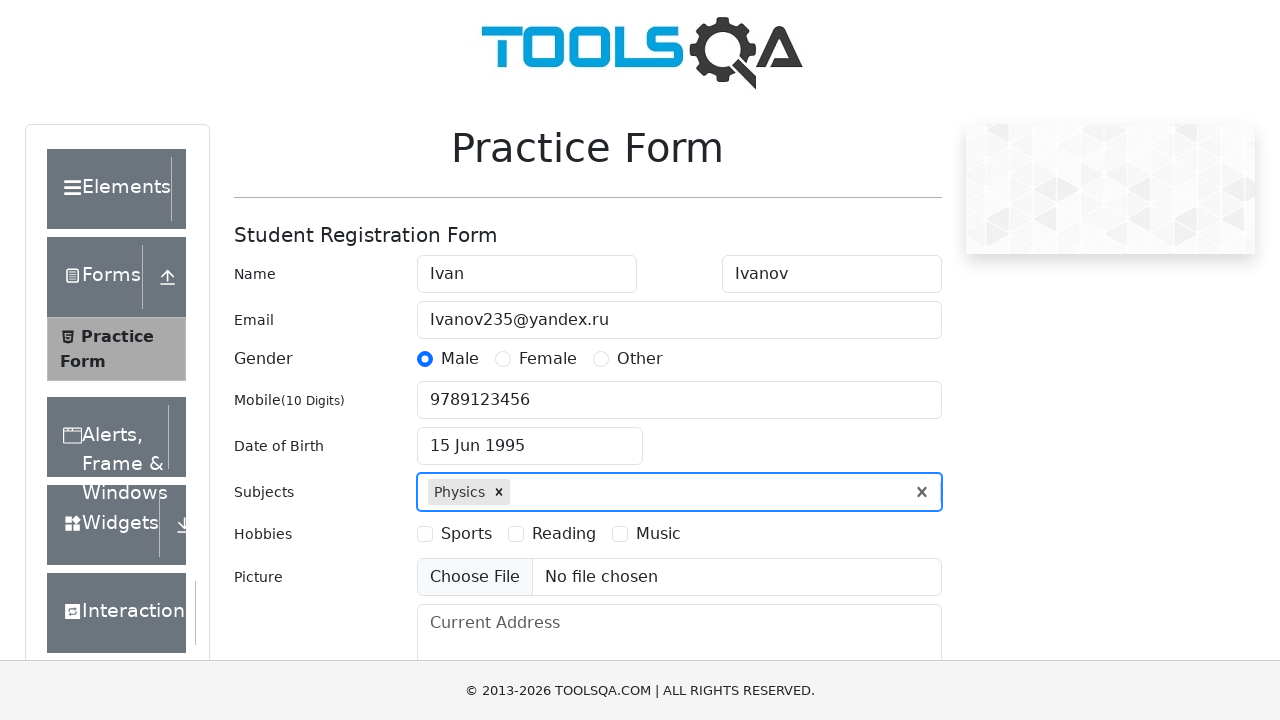

Selected Reading hobby checkbox at (564, 534) on label[for="hobbies-checkbox-2"]
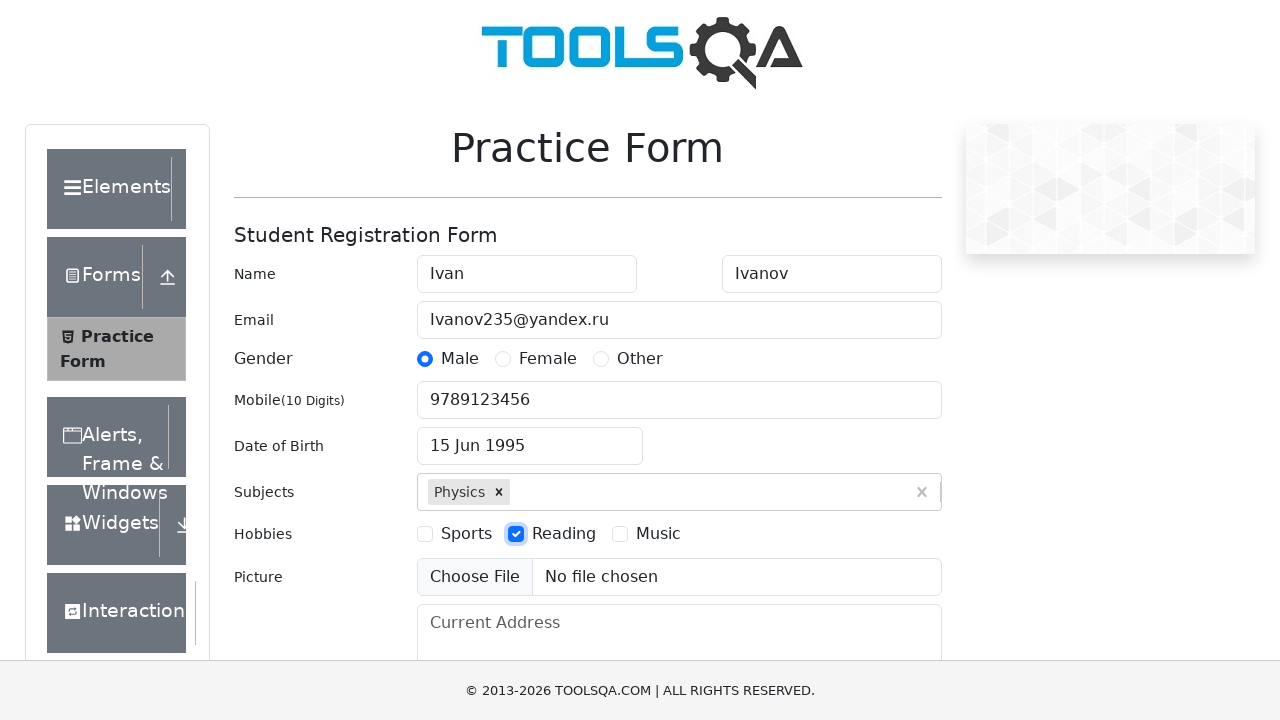

Filled current address field with 'Lenina str' on #currentAddress
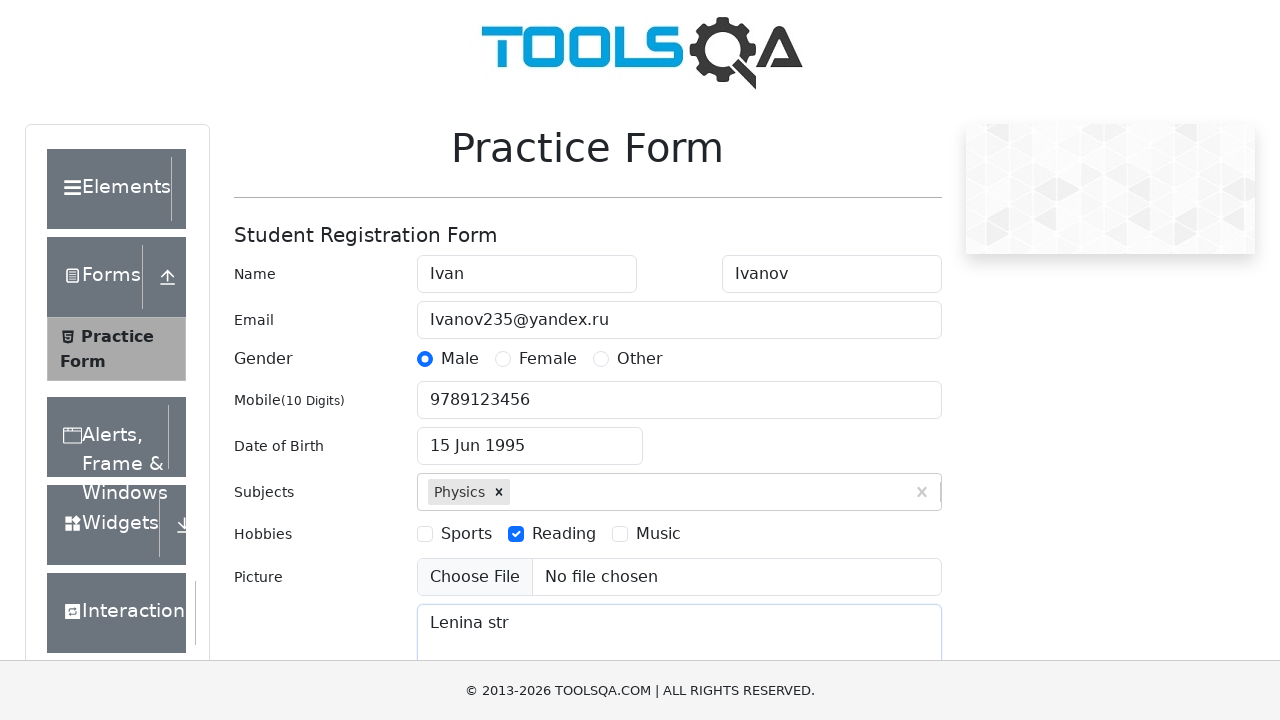

Clicked state dropdown to open options at (527, 437) on #state
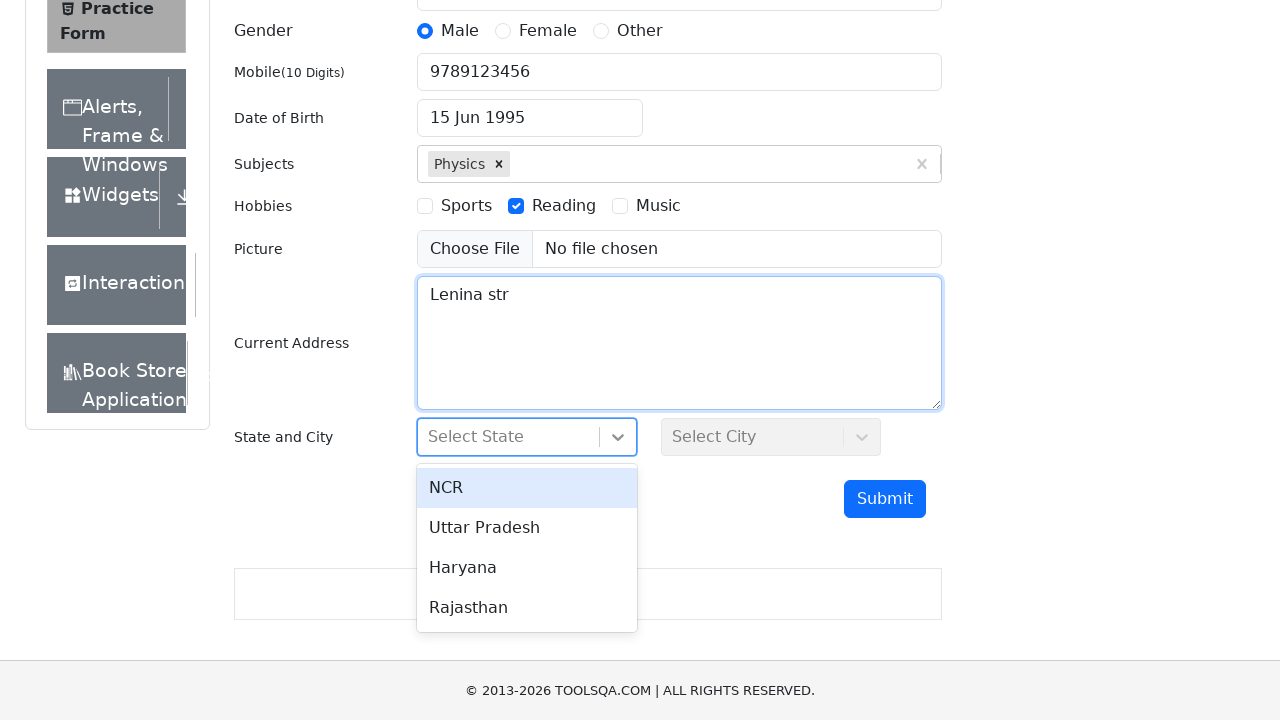

Selected NCR from state dropdown at (527, 488) on div[class*="option"]:has-text("NCR")
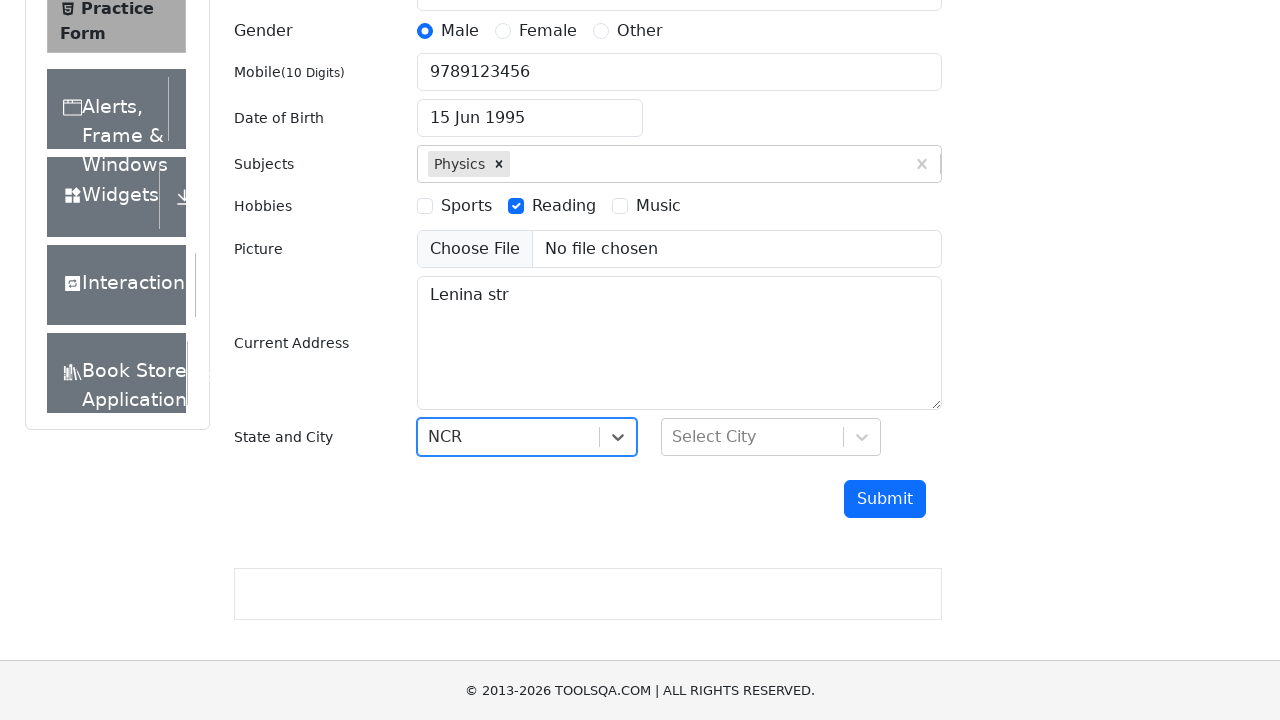

Clicked city dropdown to open options at (771, 437) on #city
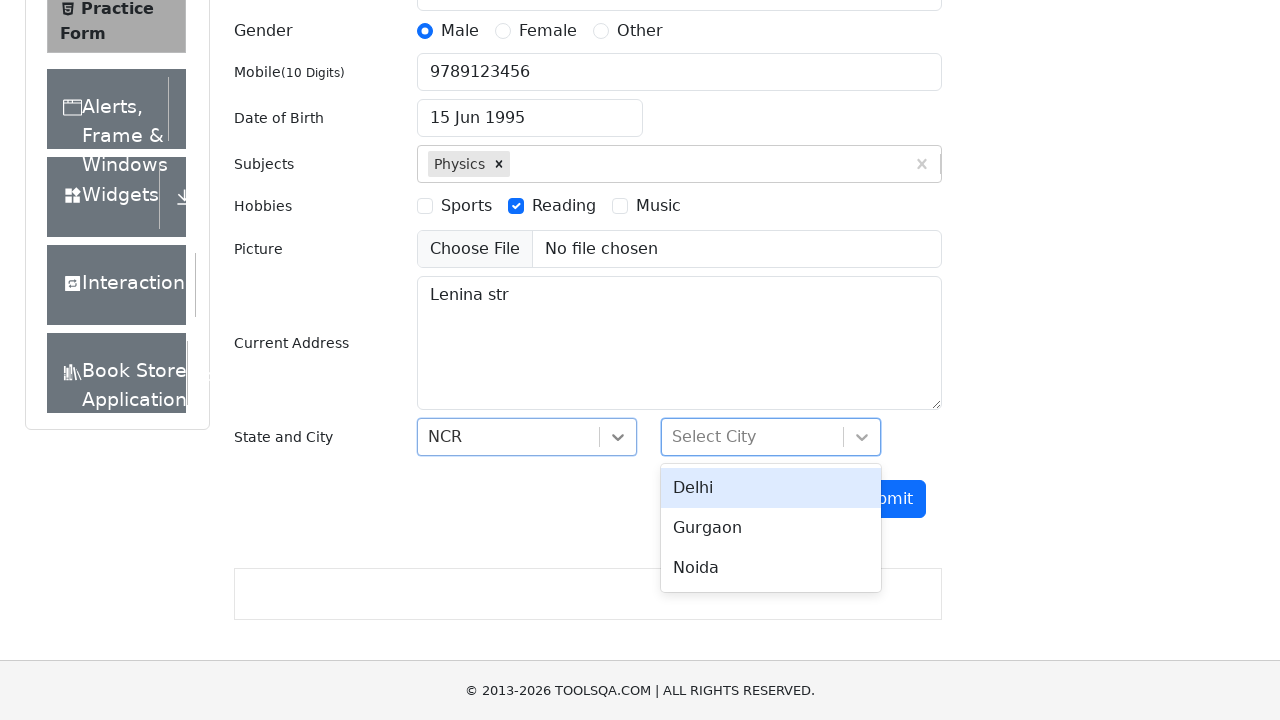

Selected Noida from city dropdown at (771, 568) on div[class*="option"]:has-text("Noida")
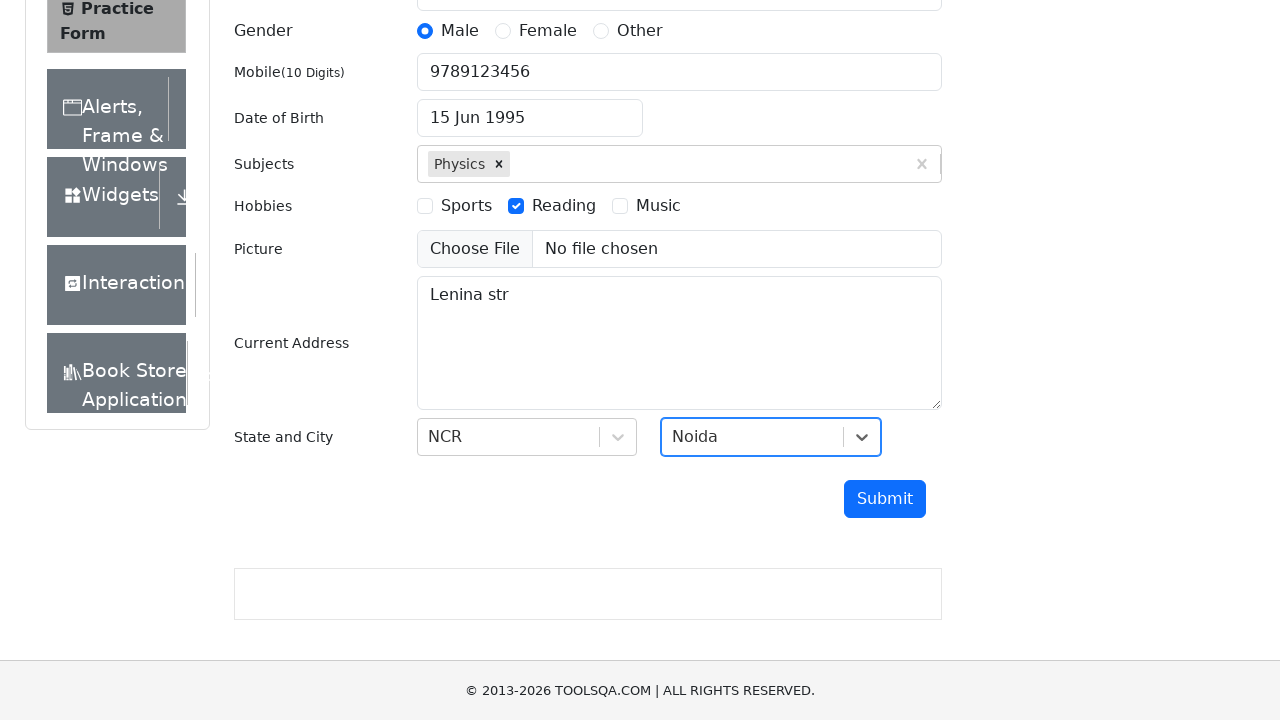

Clicked submit button to submit the form at (885, 499) on #submit
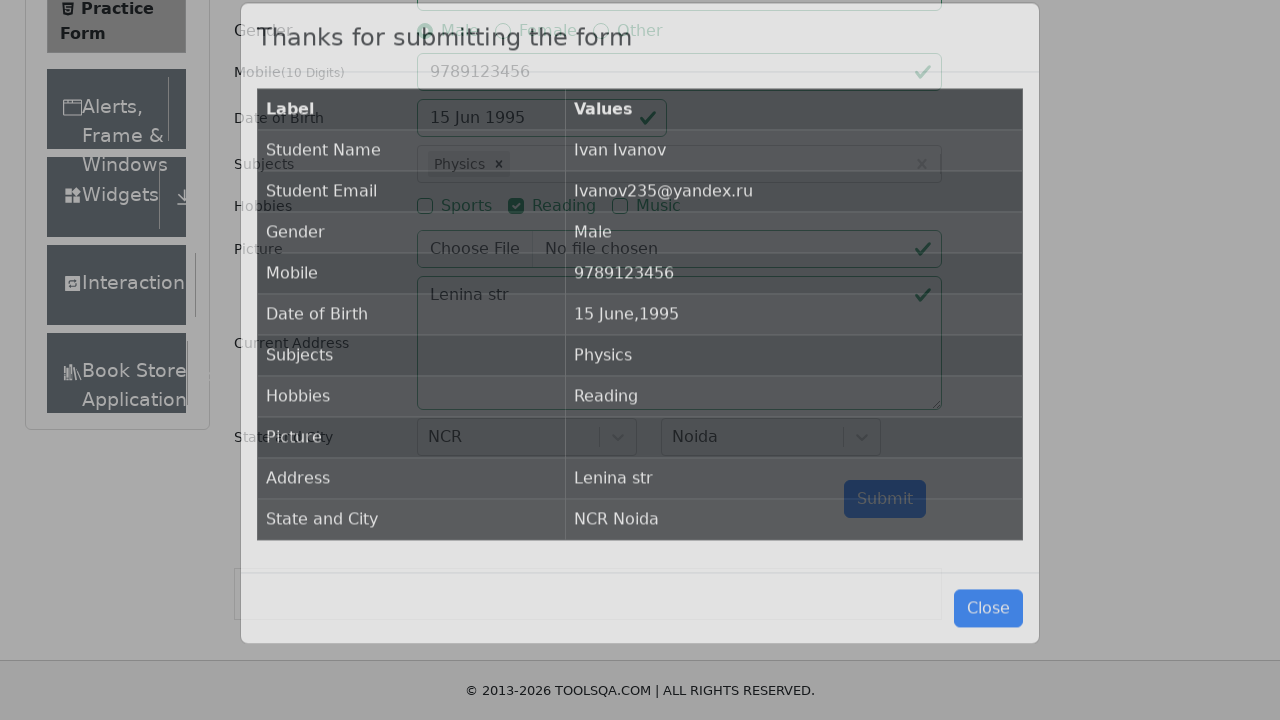

Form submission successful - modal title appeared
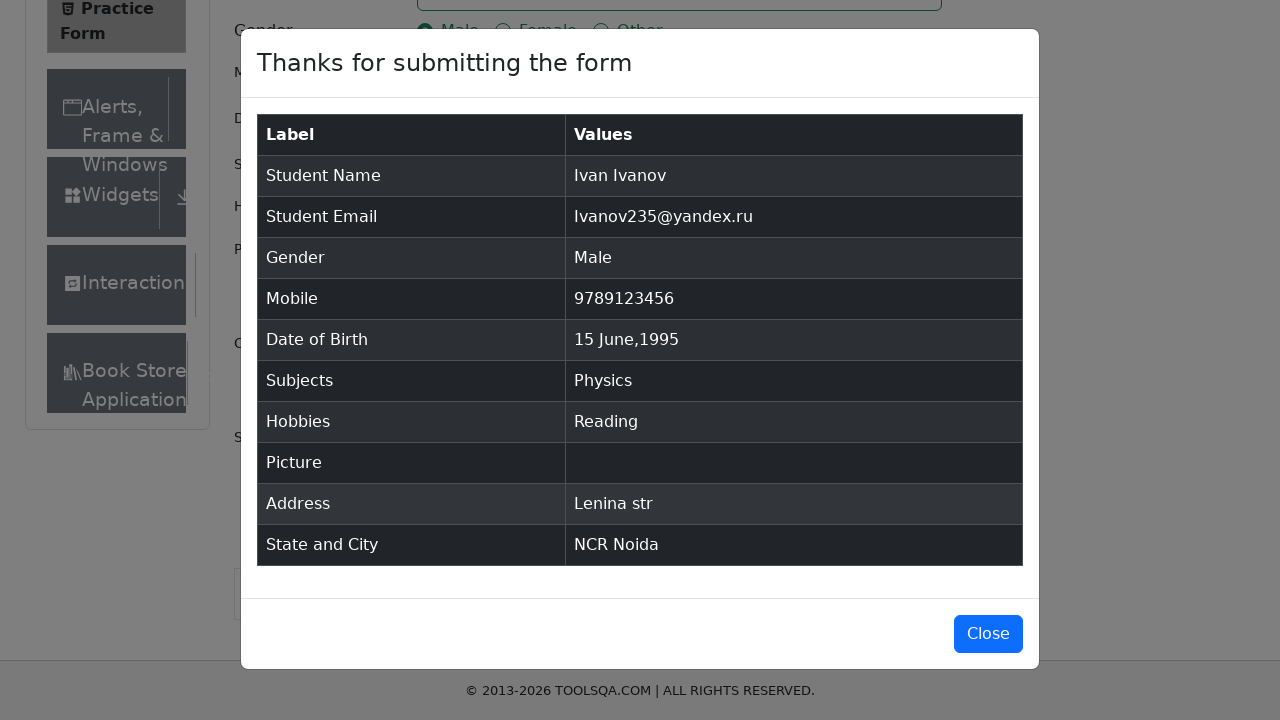

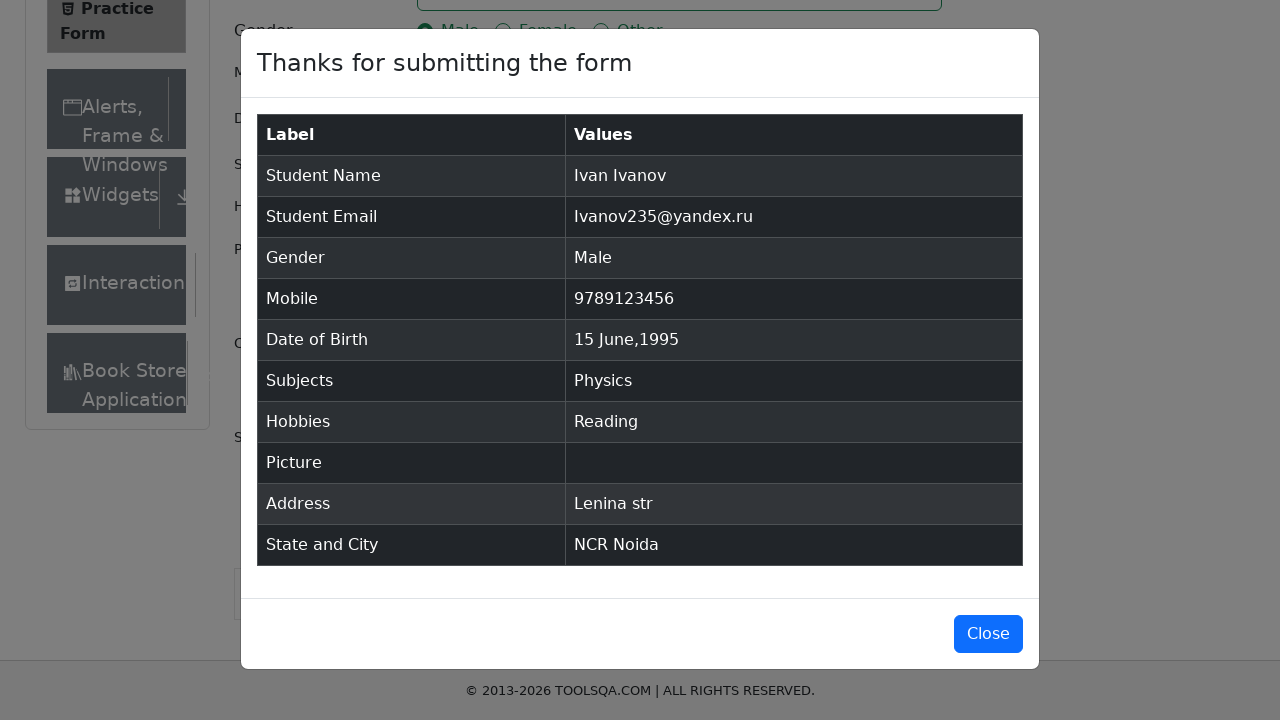